Tests radio button selection by selecting the third radio option and verifying it is selected

Starting URL: https://testpages.herokuapp.com/styled/basic-html-form-test.html

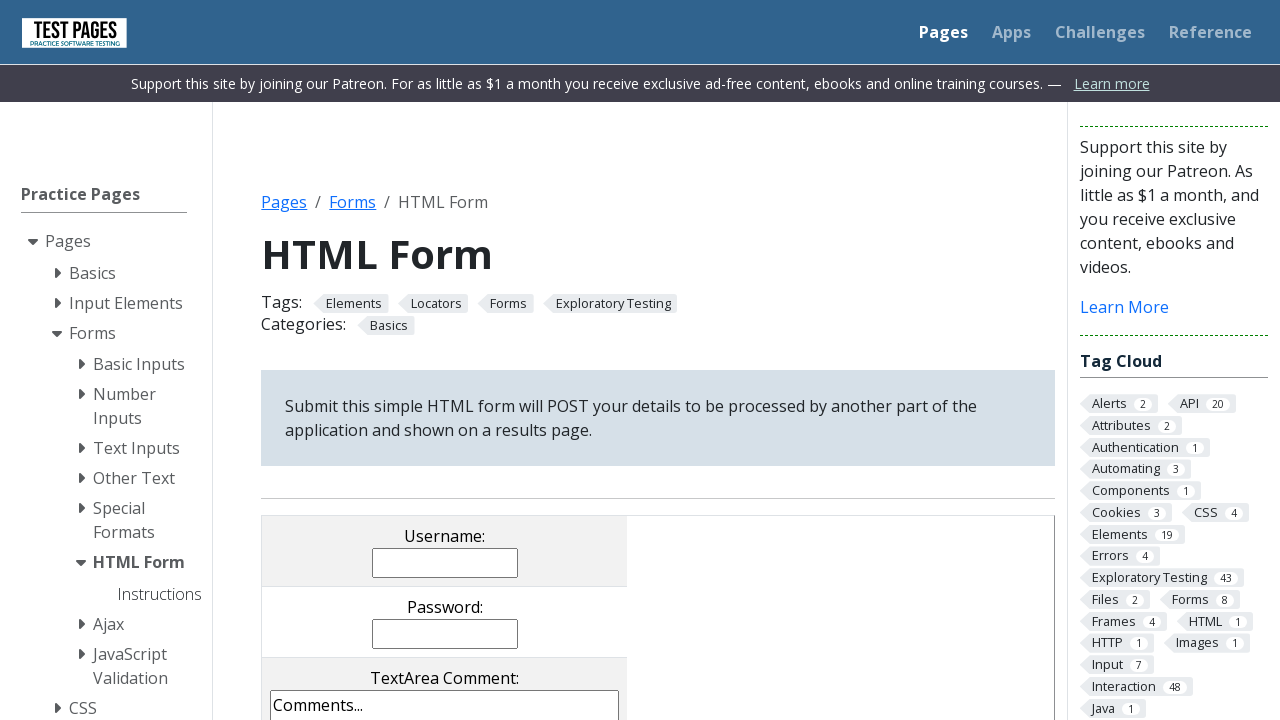

Set viewport size to 1920x1080
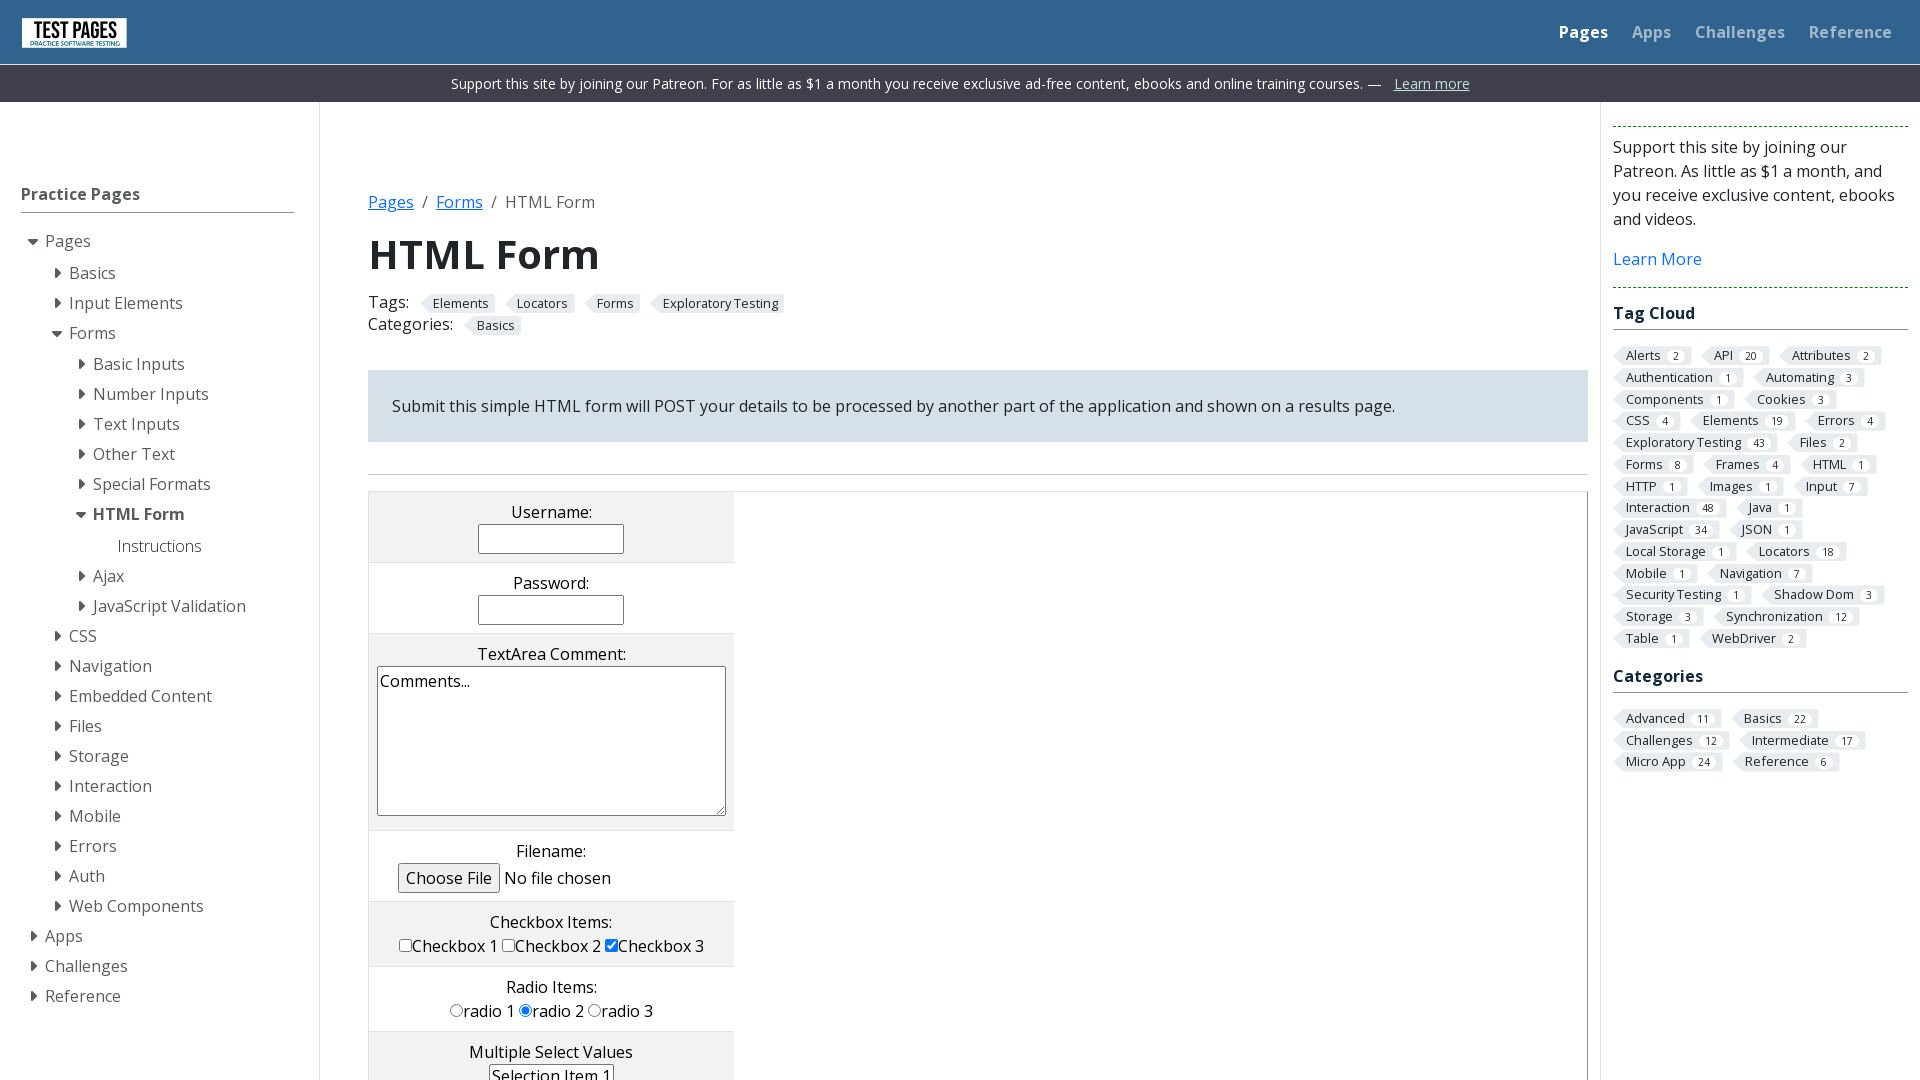

Selected radio button option 3 at (594, 1010) on input[name='radioval'][value='rd3']
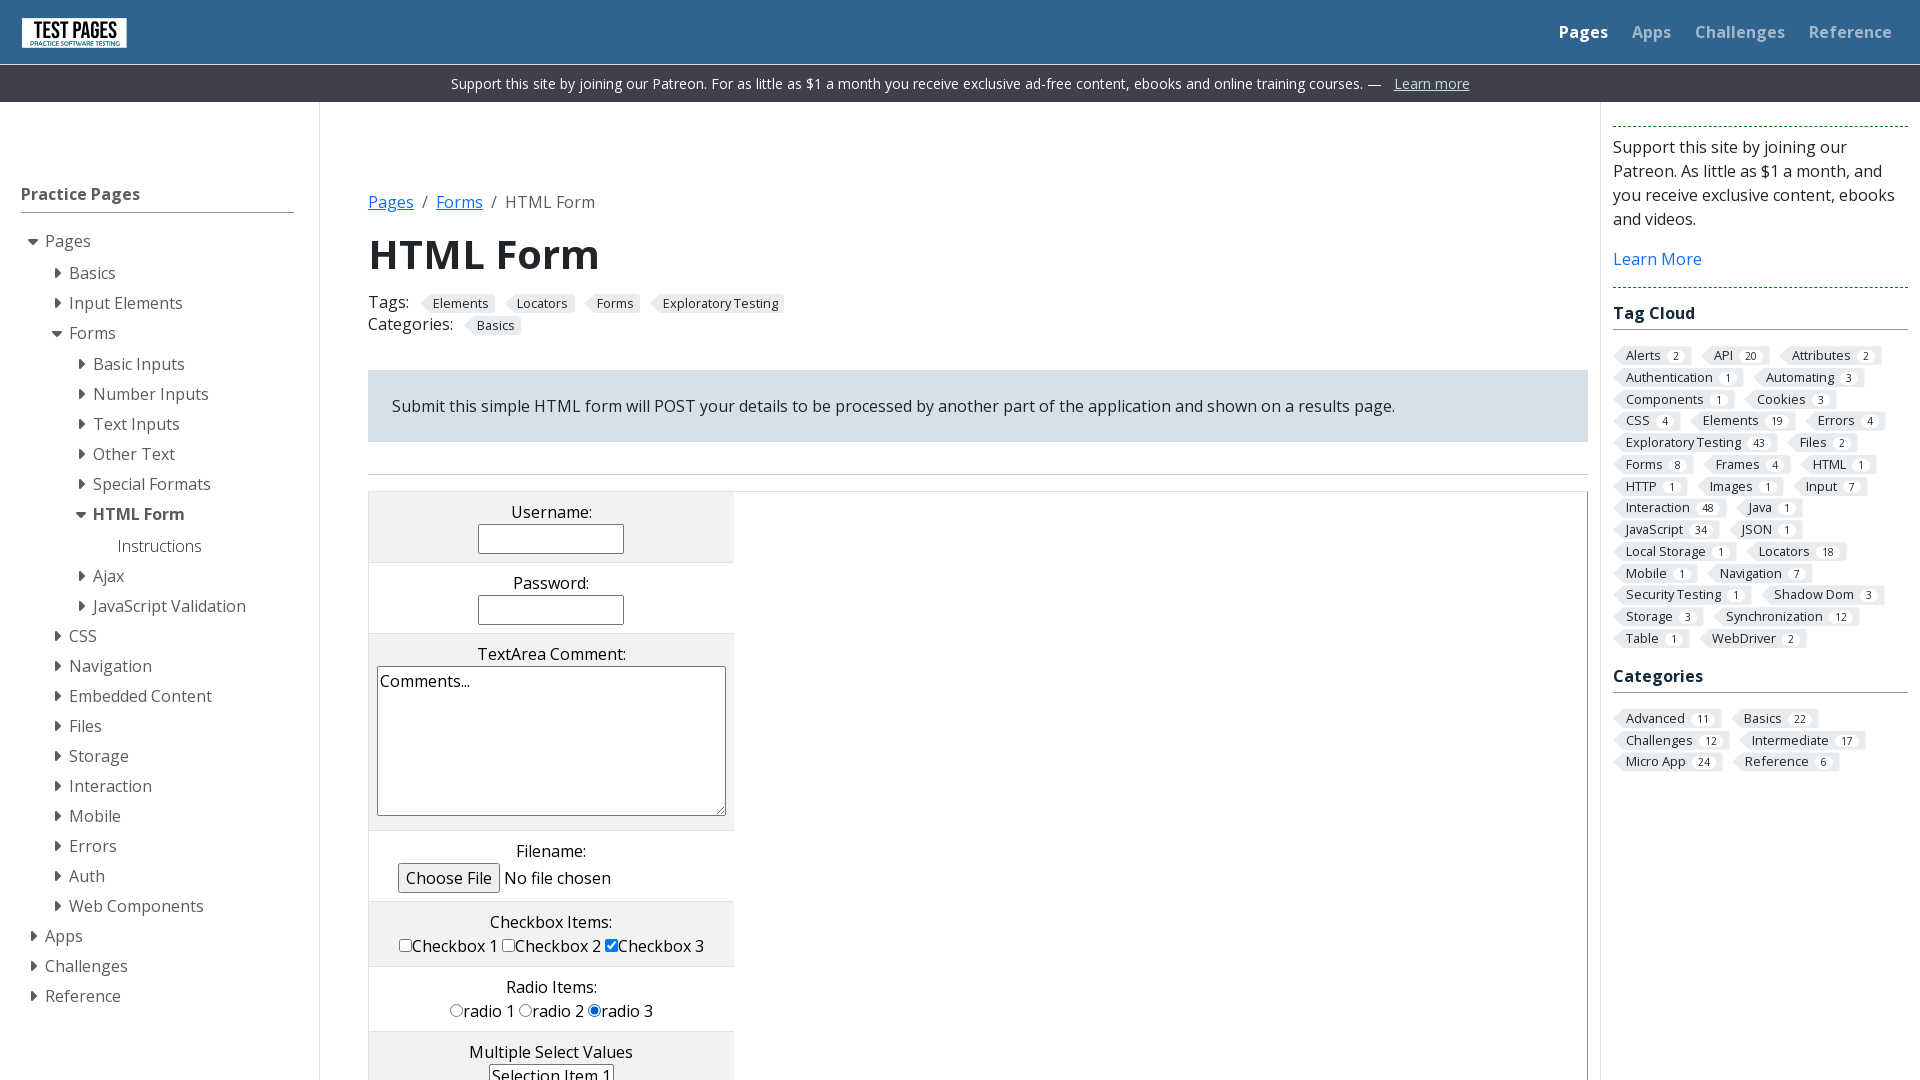

Verified that radio button option 3 is selected
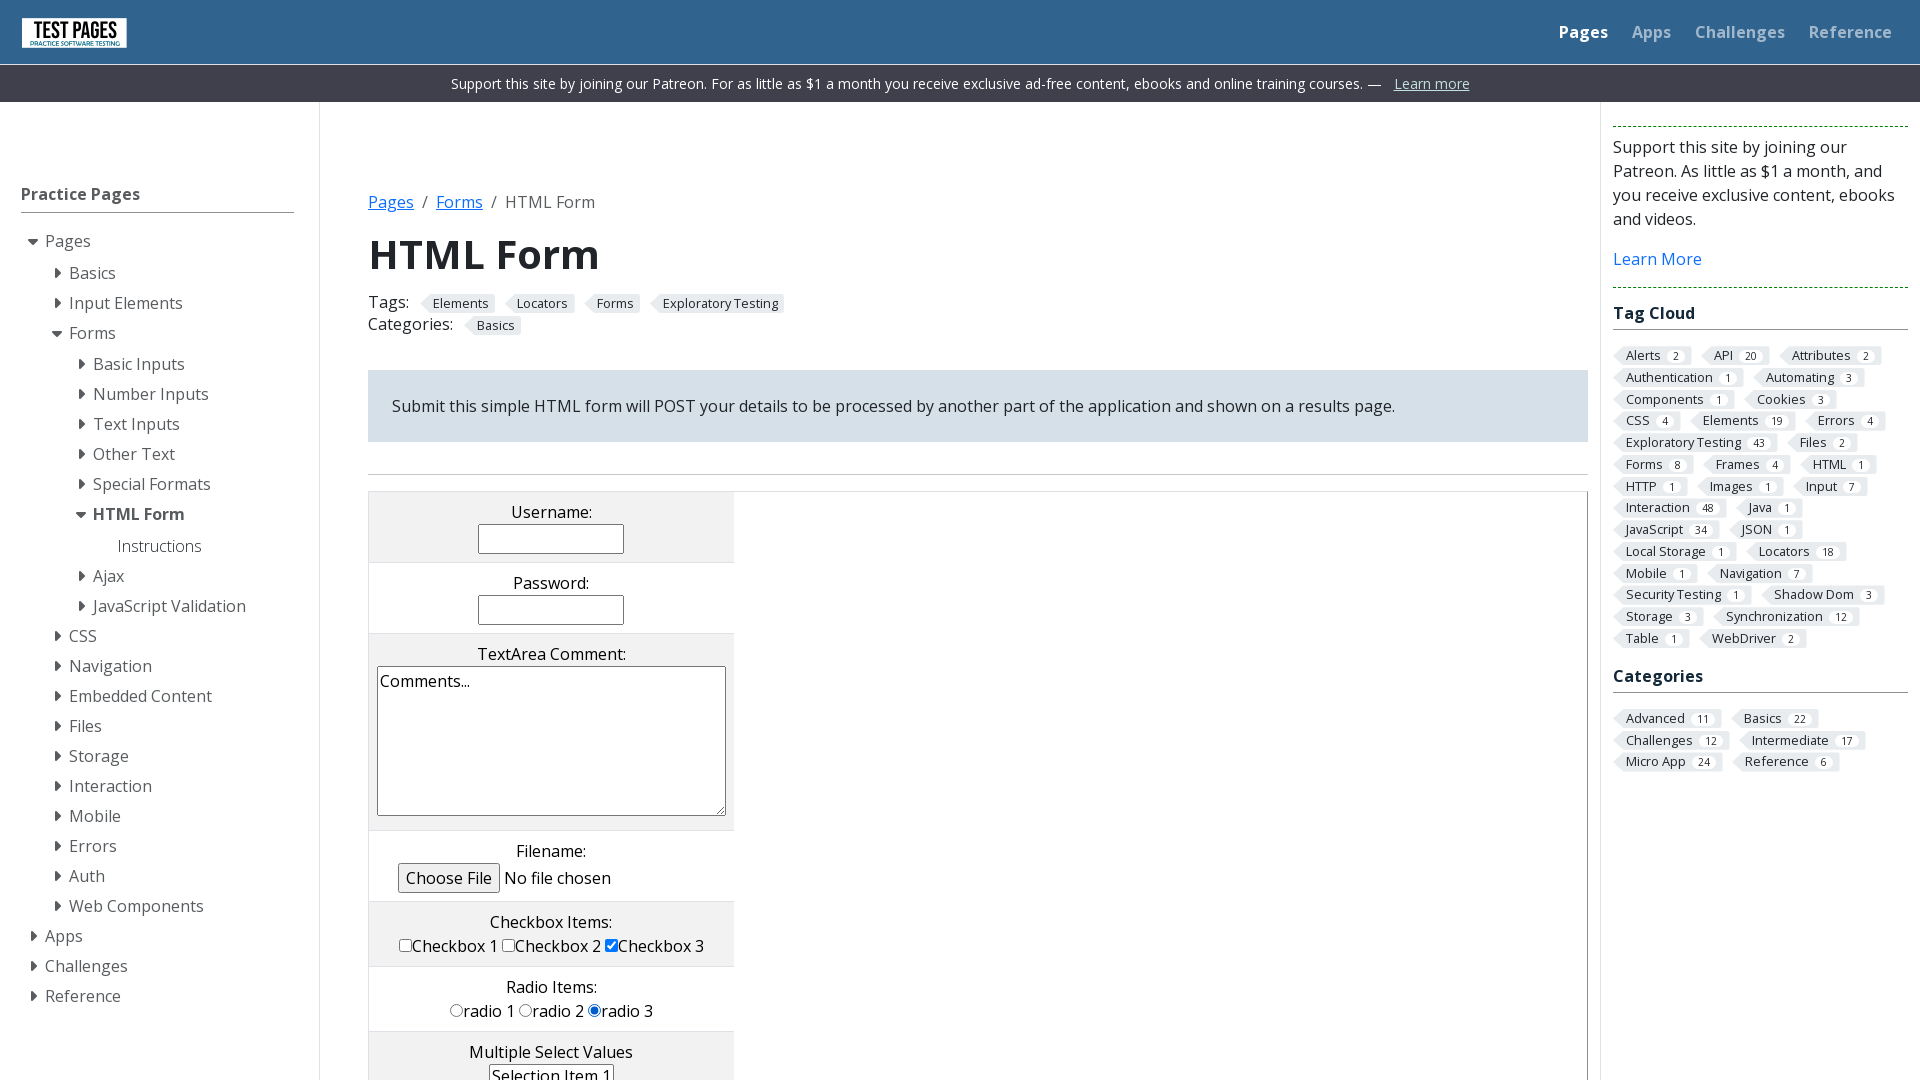

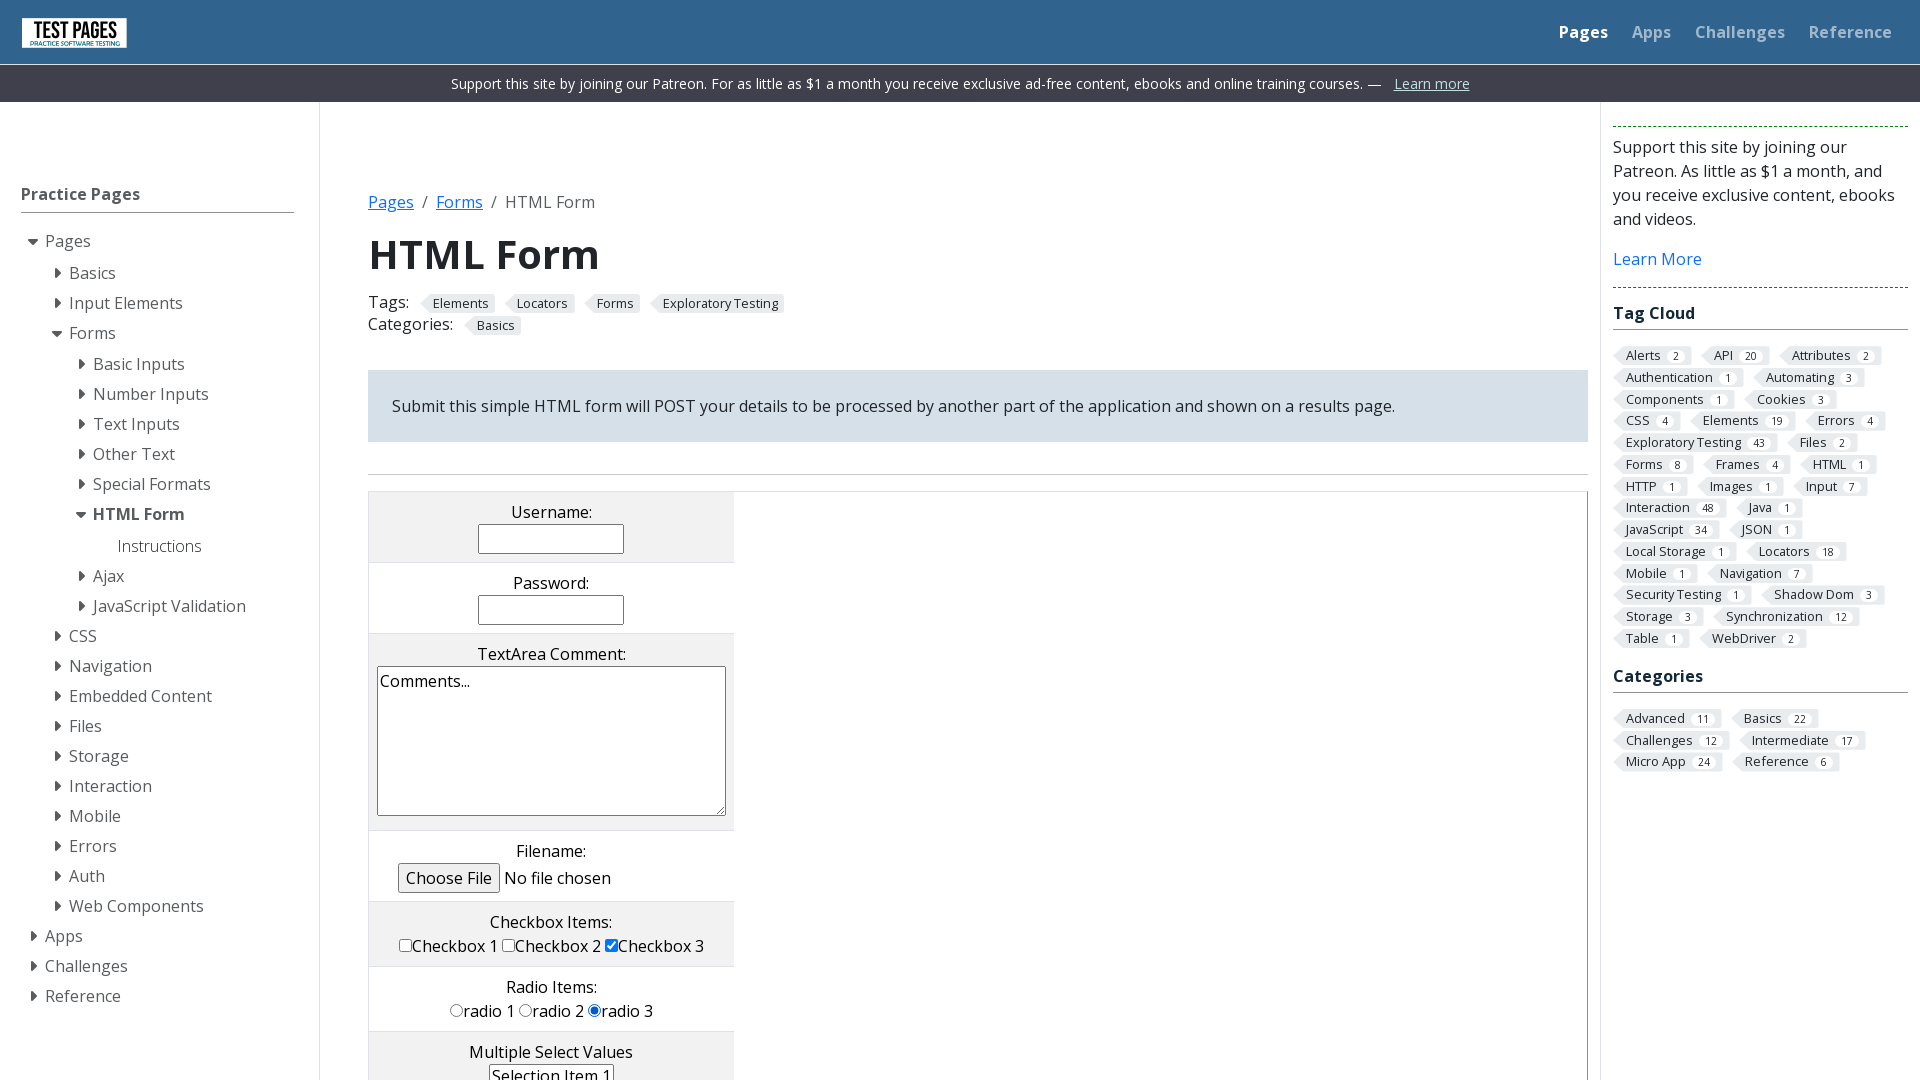